Tests clicking a confirm button, accepting the confirmation dialog, and verifying the result shows "Ok"

Starting URL: https://demoqa.com/alerts

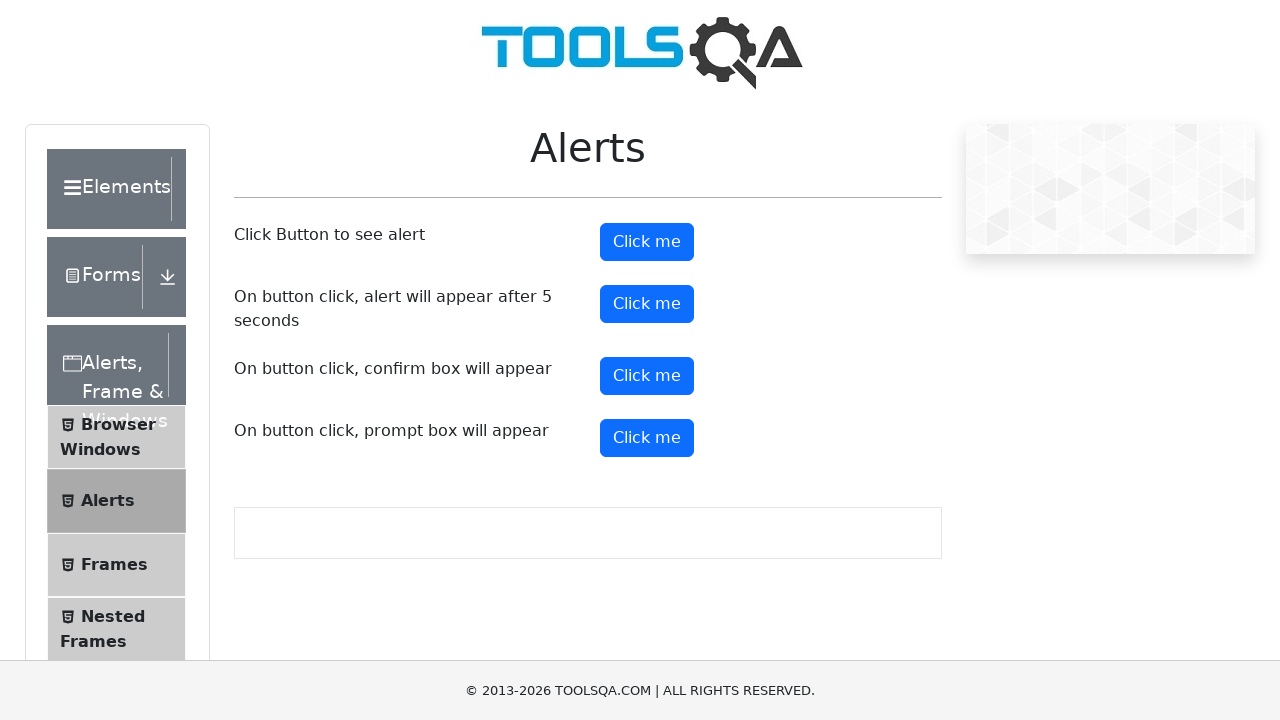

Set up dialog handler to accept confirmation dialog
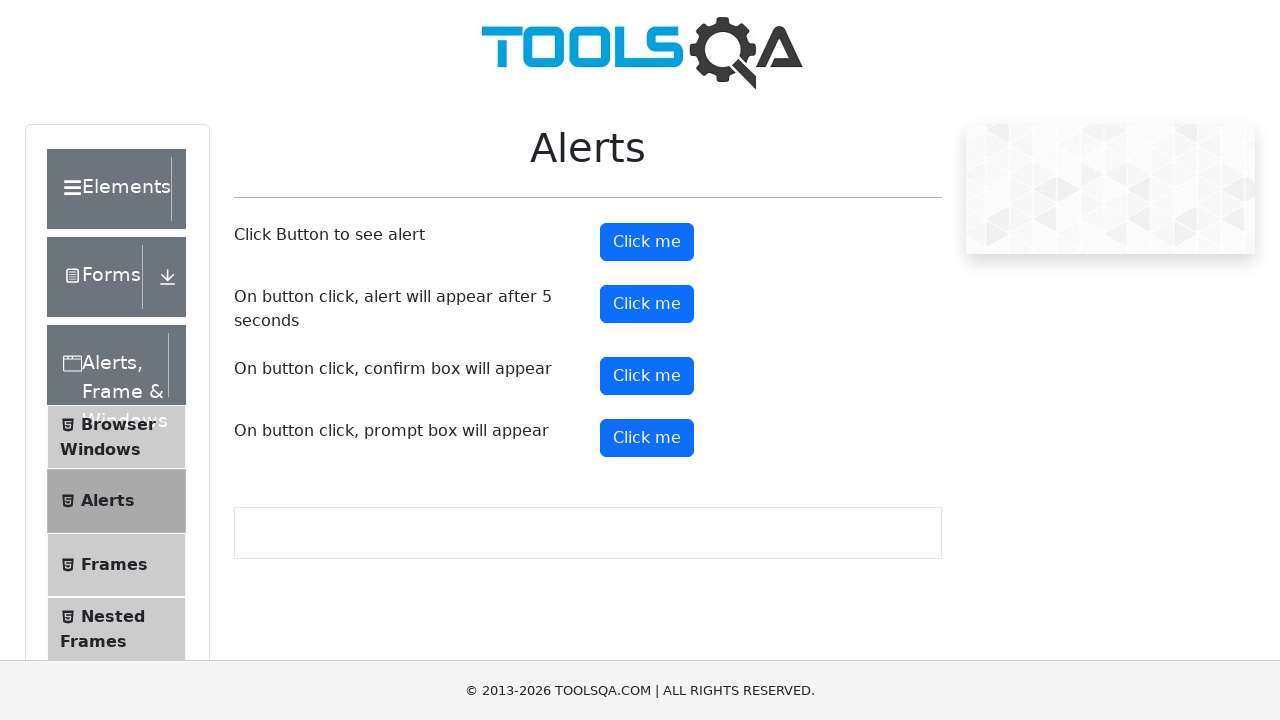

Clicked the confirm button at (647, 376) on #confirmButton
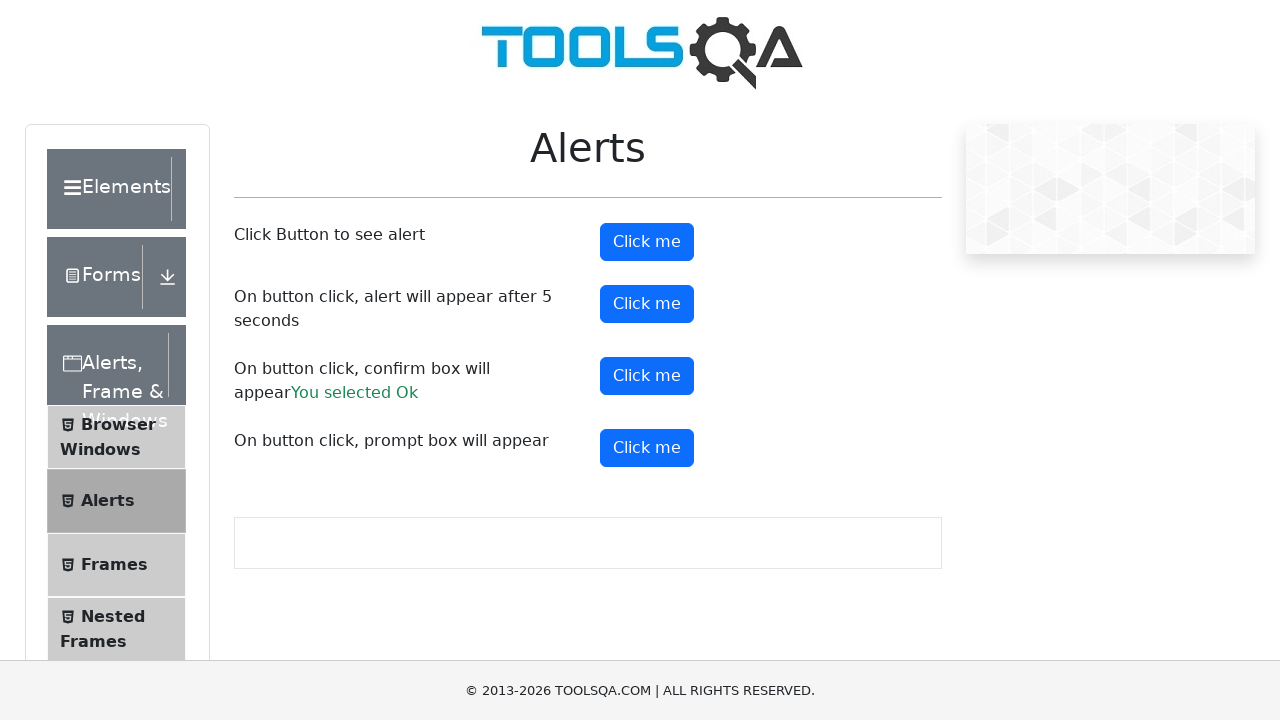

Confirmed result element appeared showing 'Ok'
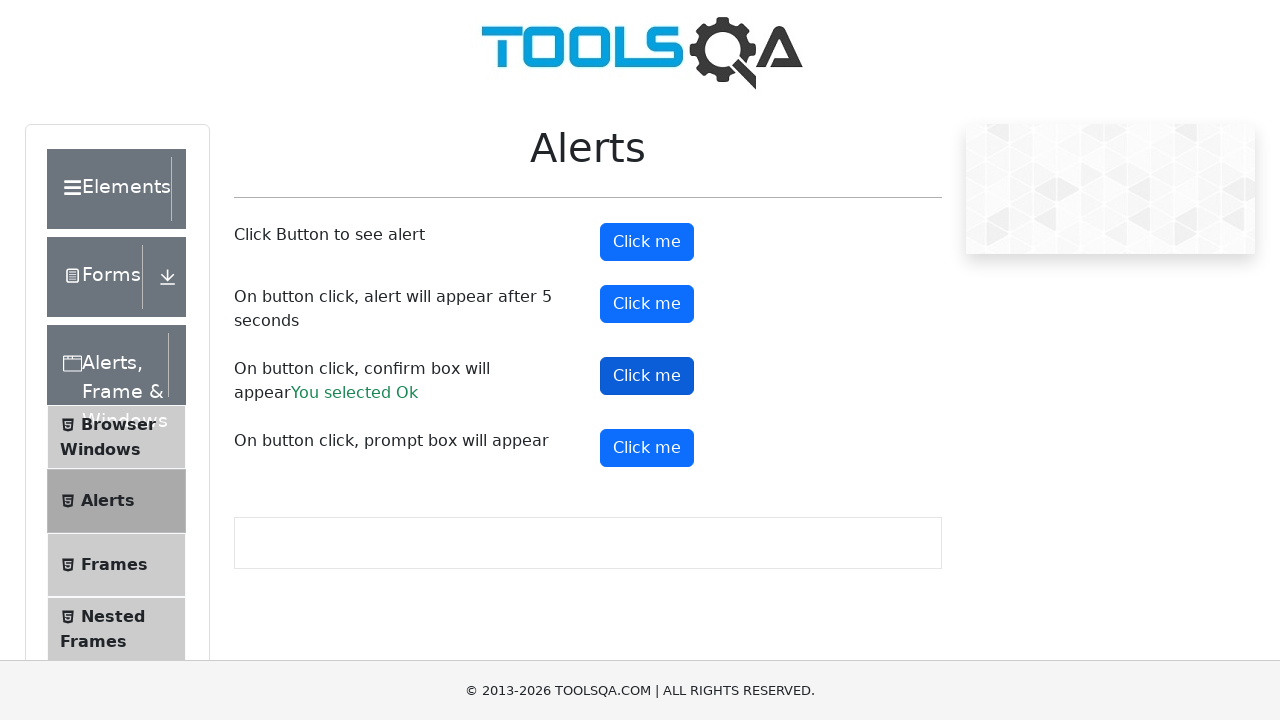

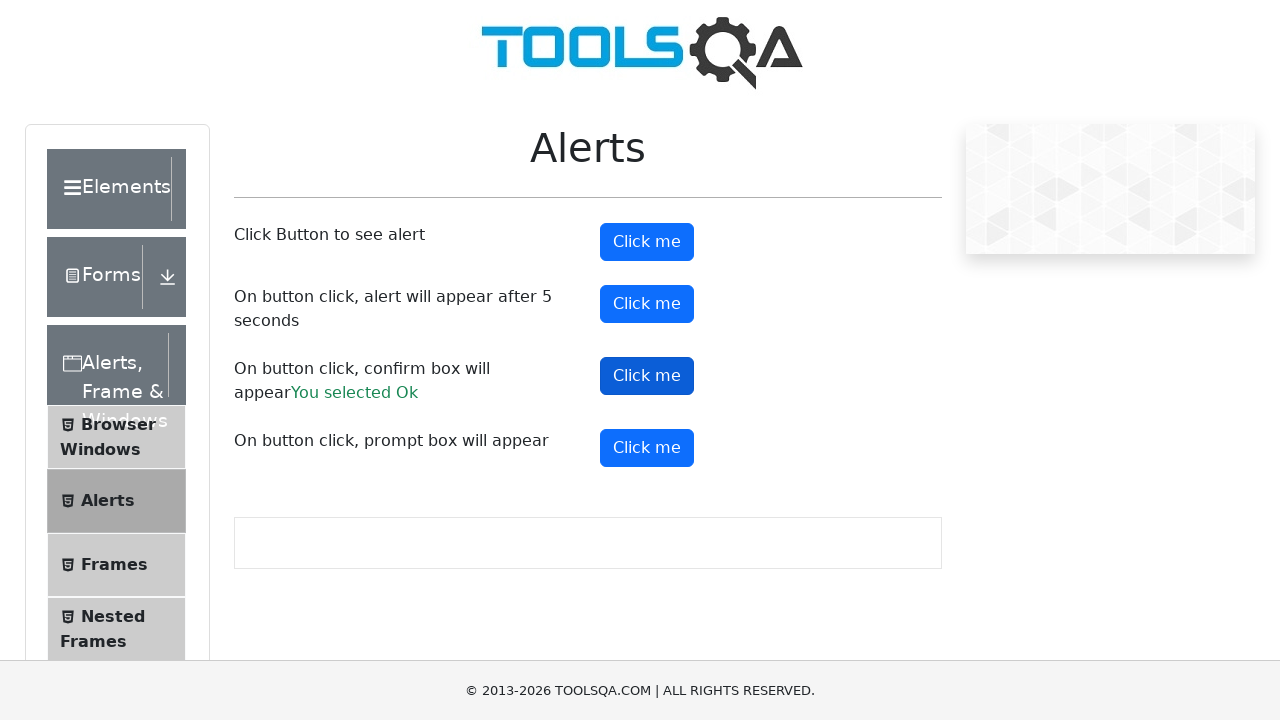